Tests that edits are cancelled when pressing Escape

Starting URL: https://demo.playwright.dev/todomvc

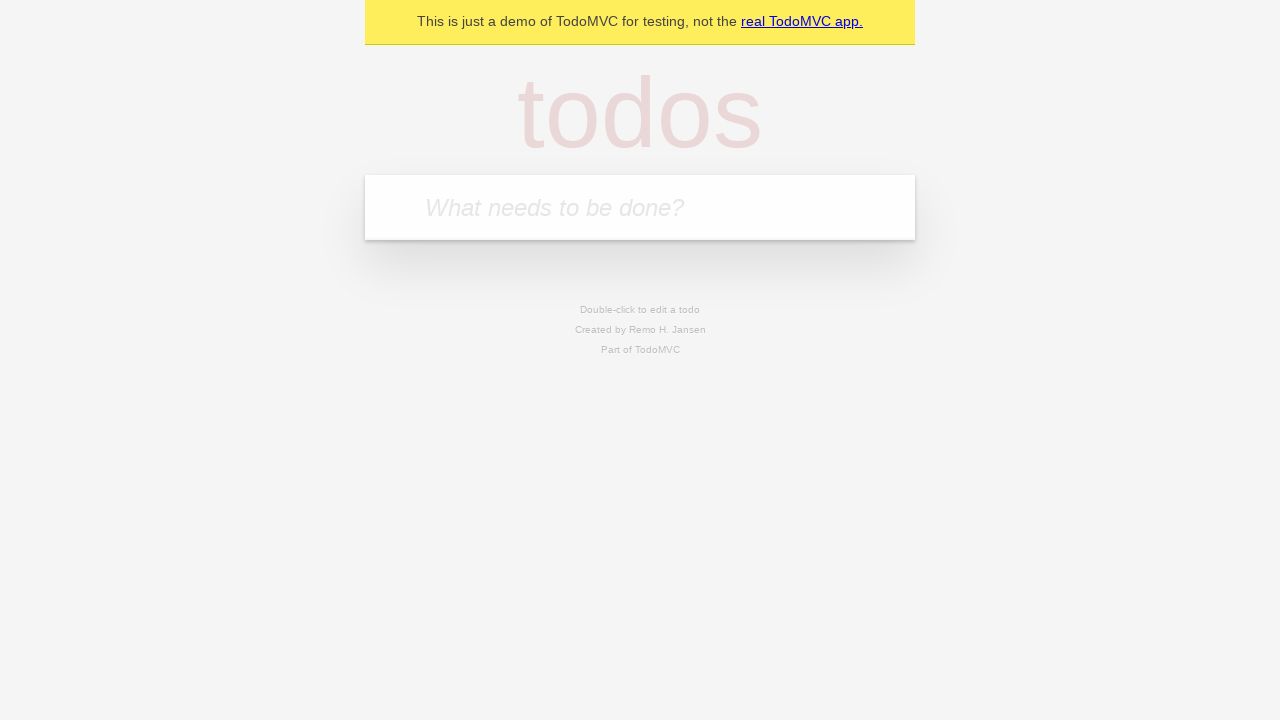

Filled input field with 'buy some cheese' on internal:attr=[placeholder="What needs to be done?"i]
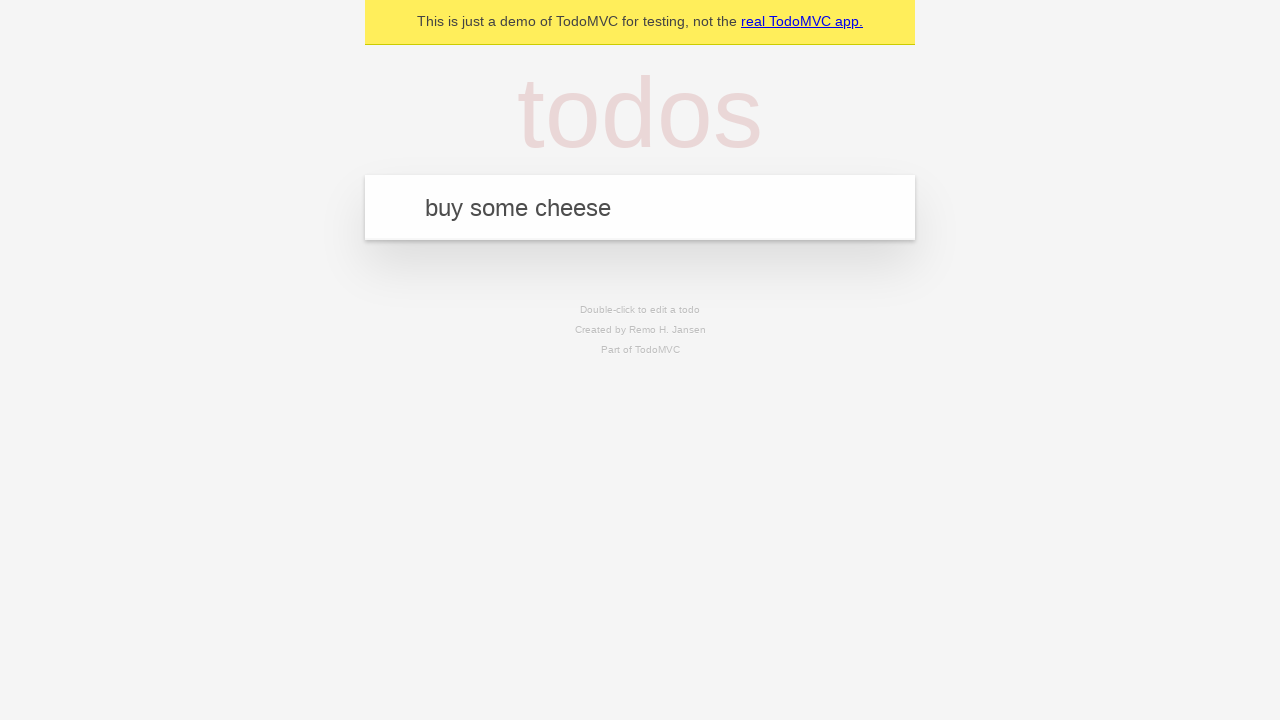

Pressed Enter to create first todo on internal:attr=[placeholder="What needs to be done?"i]
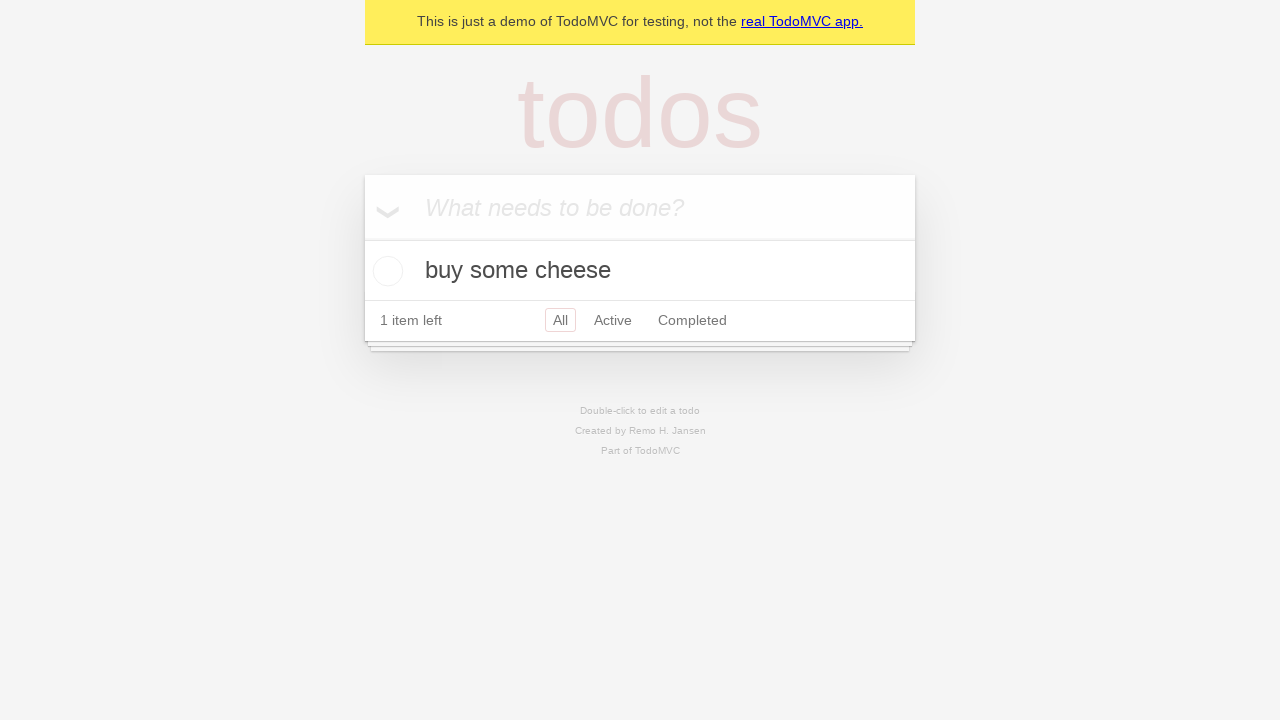

Filled input field with 'feed the cat' on internal:attr=[placeholder="What needs to be done?"i]
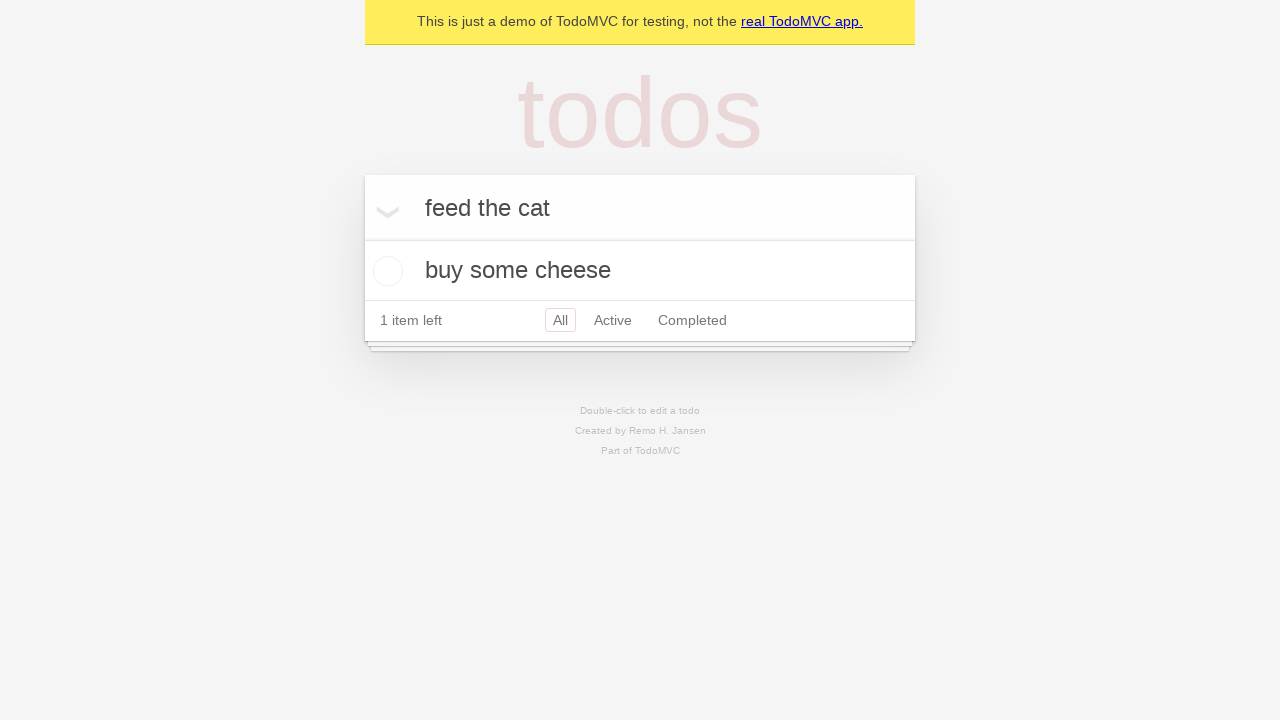

Pressed Enter to create second todo on internal:attr=[placeholder="What needs to be done?"i]
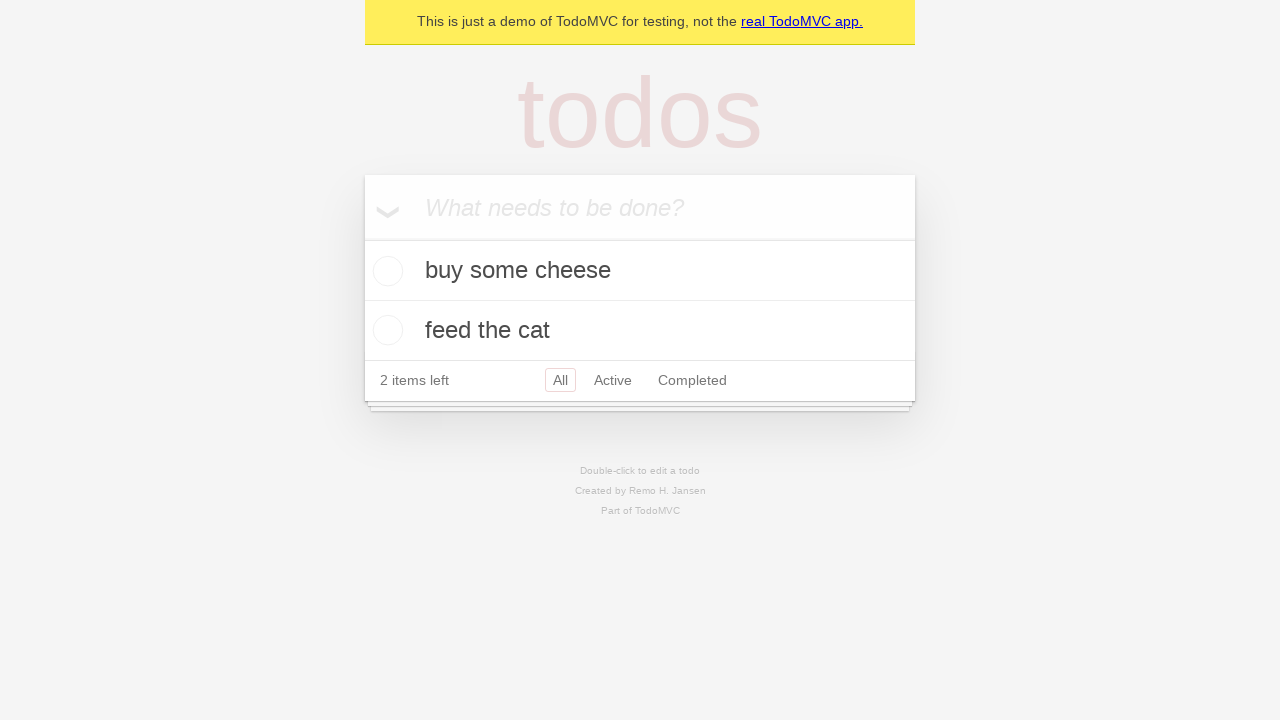

Filled input field with 'book a doctors appointment' on internal:attr=[placeholder="What needs to be done?"i]
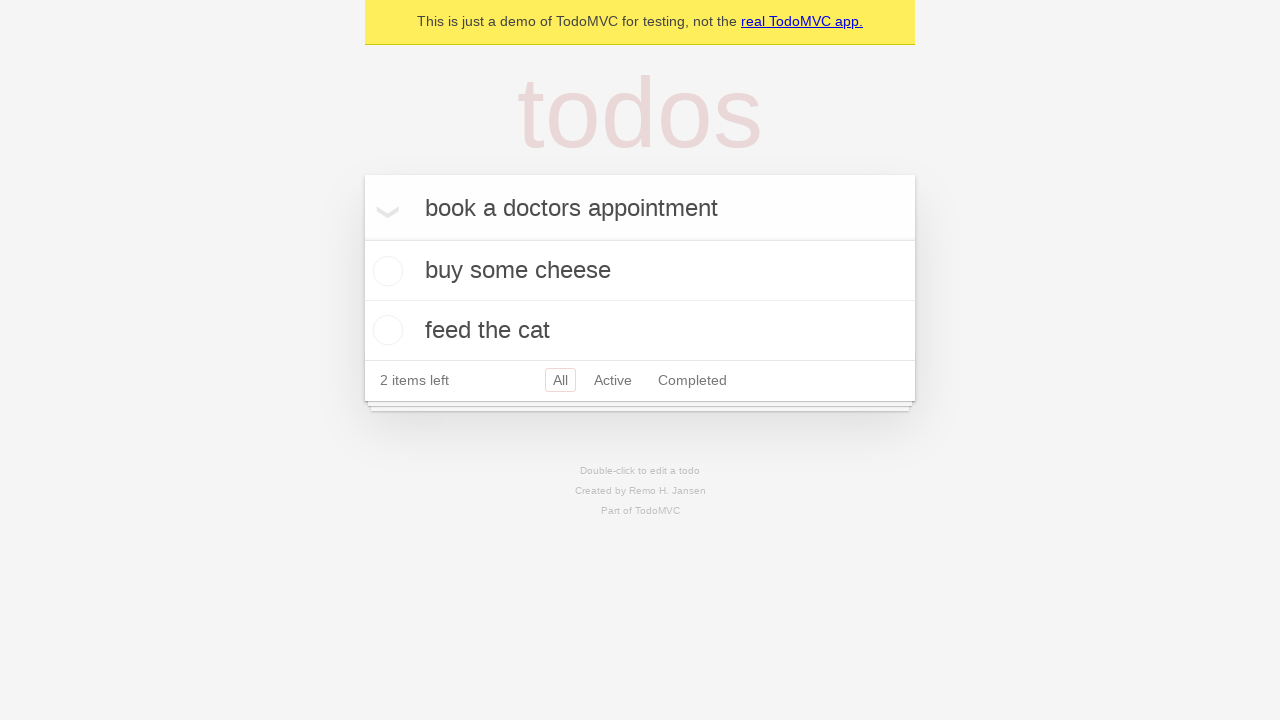

Pressed Enter to create third todo on internal:attr=[placeholder="What needs to be done?"i]
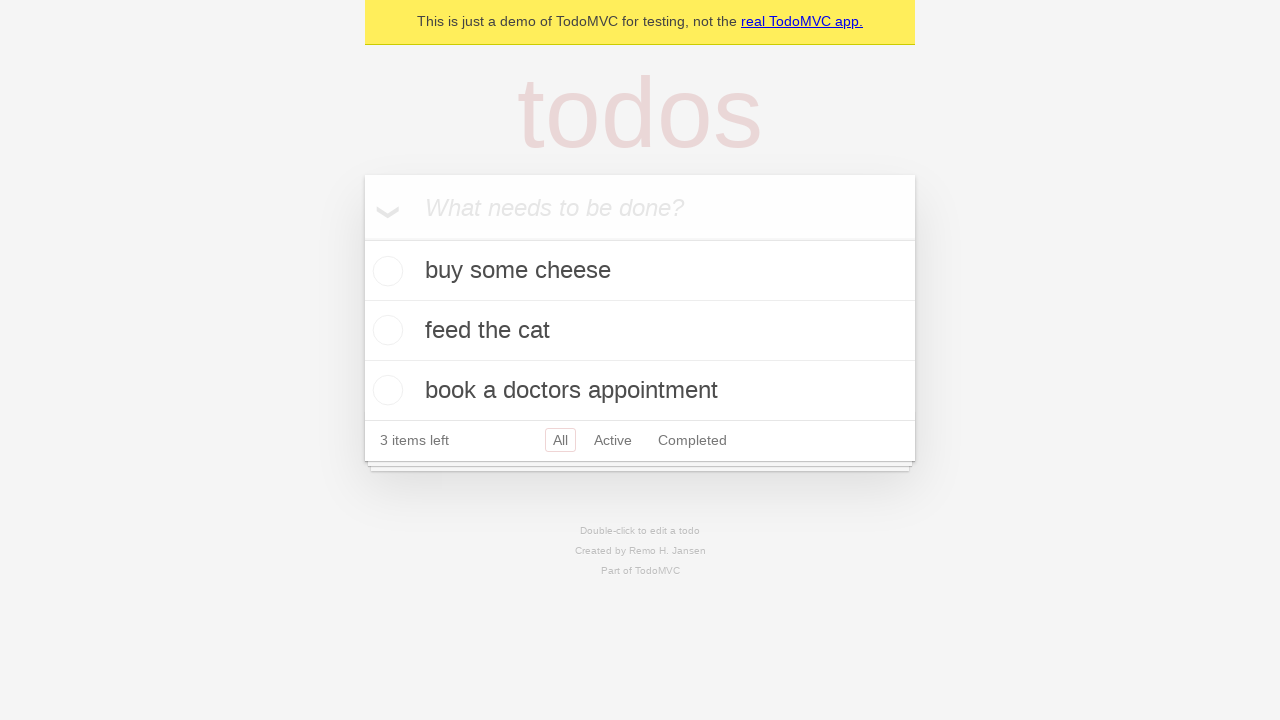

Double-clicked second todo item to enter edit mode at (640, 331) on internal:testid=[data-testid="todo-item"s] >> nth=1
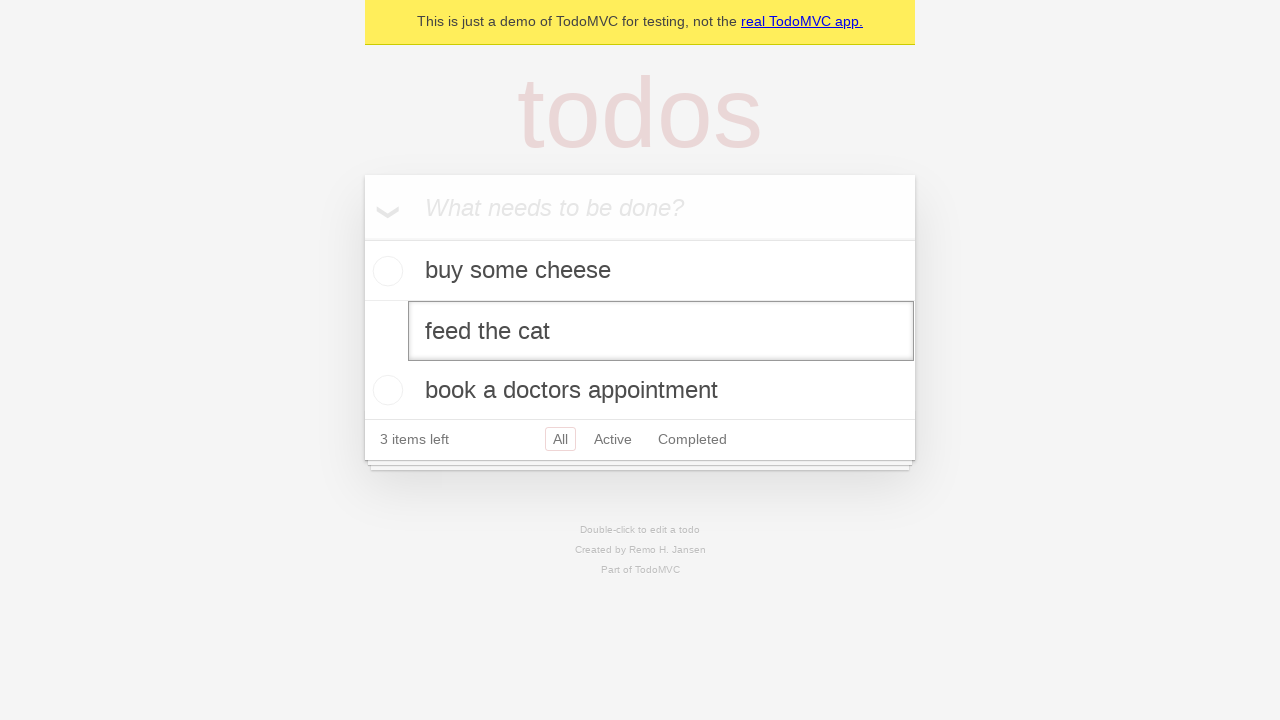

Filled edit textbox with 'buy some sausages' on internal:testid=[data-testid="todo-item"s] >> nth=1 >> internal:role=textbox[nam
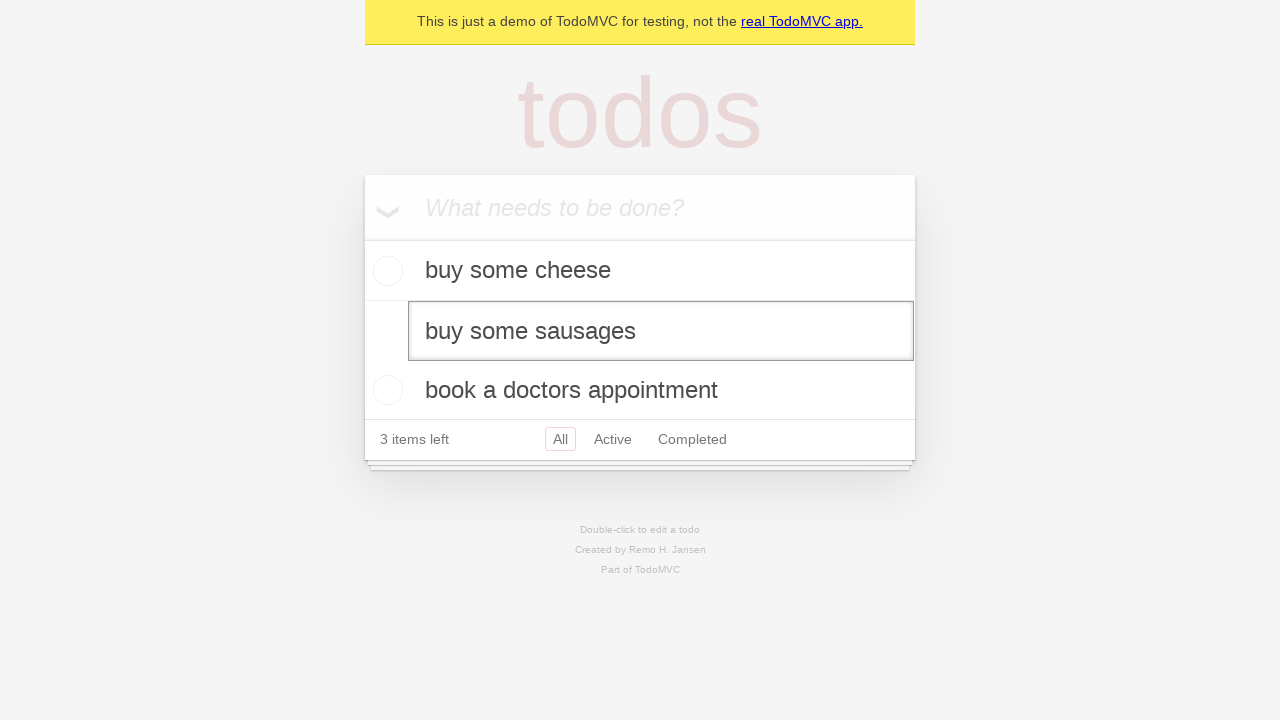

Pressed Escape to cancel edit on second todo on internal:testid=[data-testid="todo-item"s] >> nth=1 >> internal:role=textbox[nam
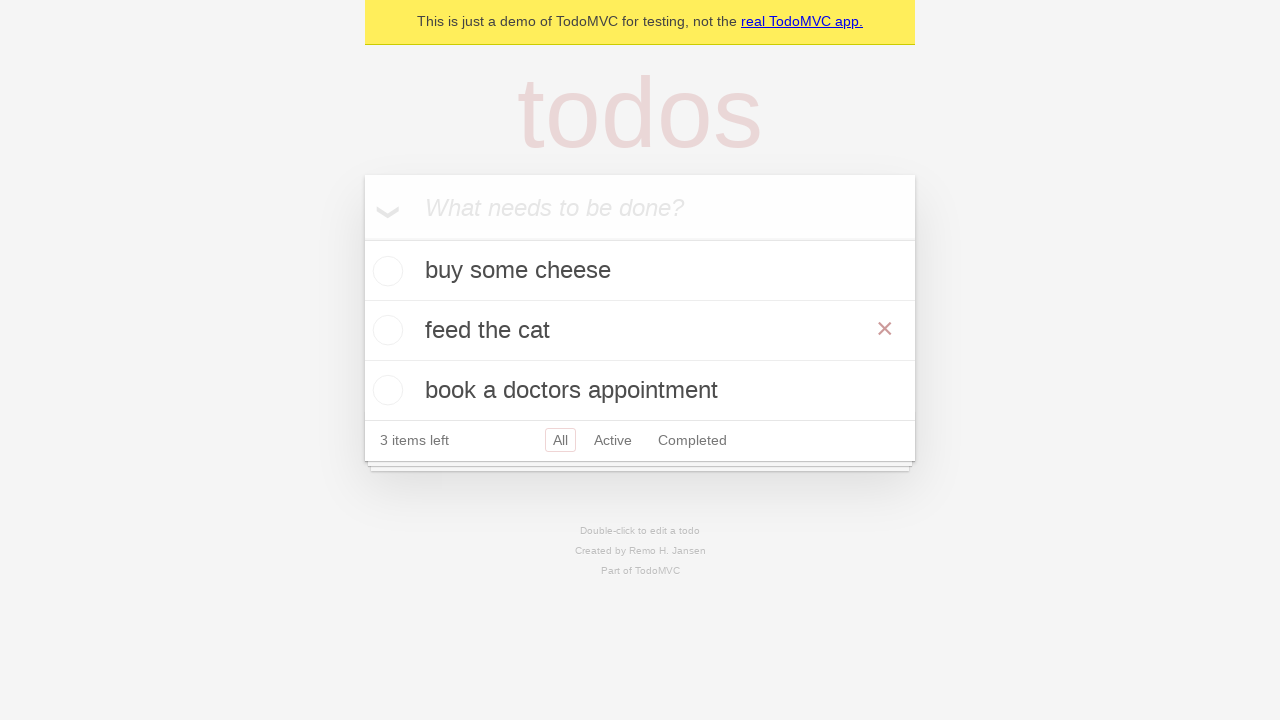

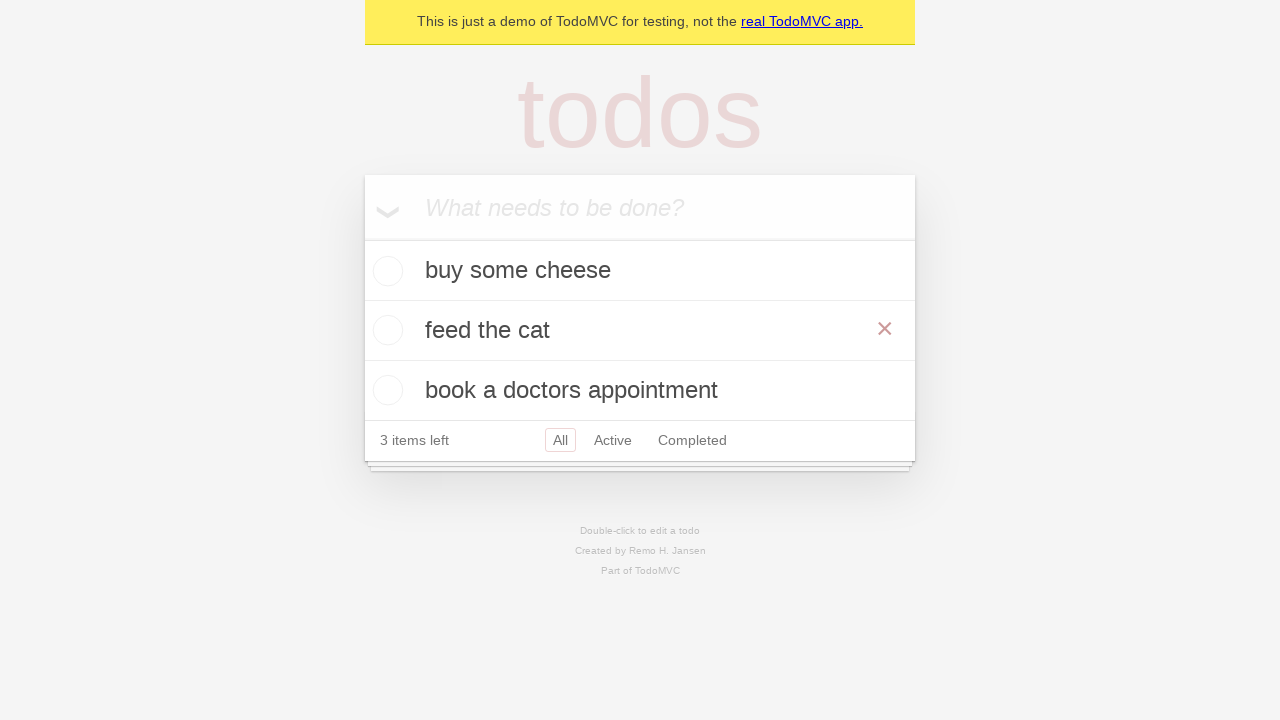